Tests that the layout is responsive and form fields remain visible on smaller screen sizes (500x800)

Starting URL: https://davi-vert.vercel.app/index.html

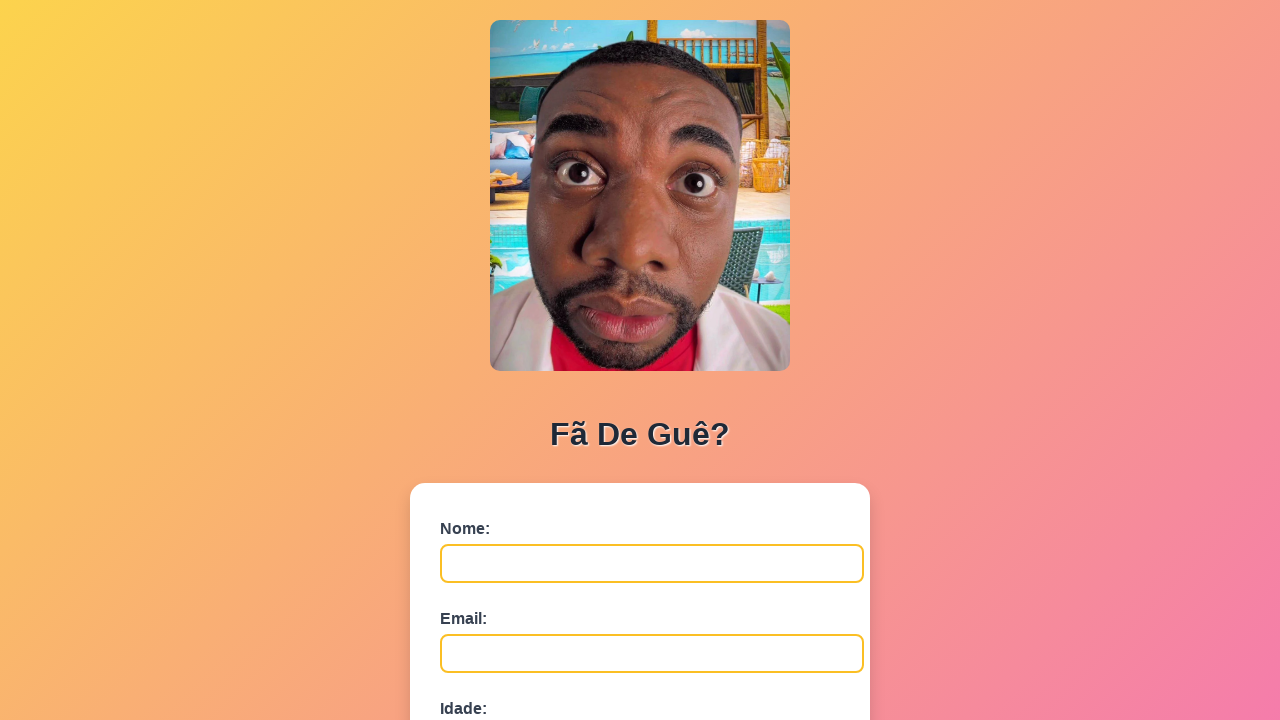

Resized viewport to 500x800 for responsive layout testing
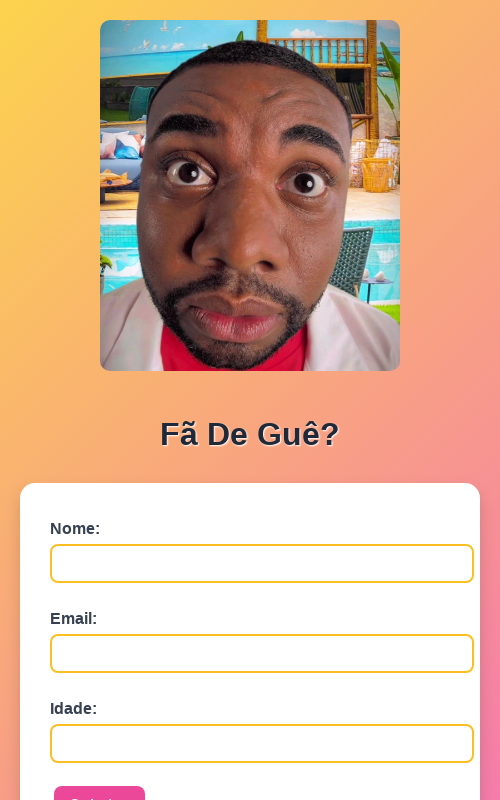

Verified nome field is visible on smaller screen
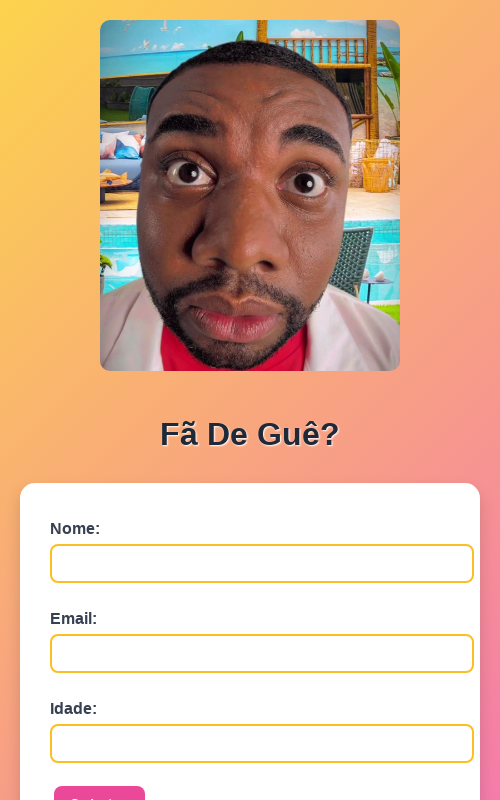

Verified email field is visible on smaller screen
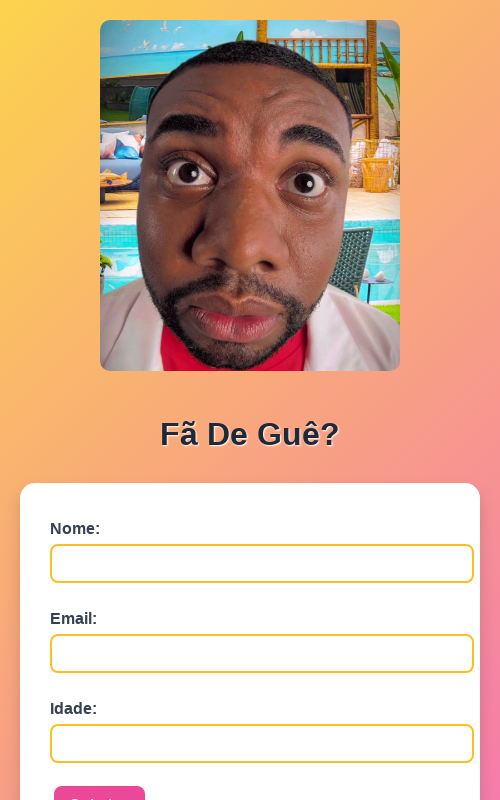

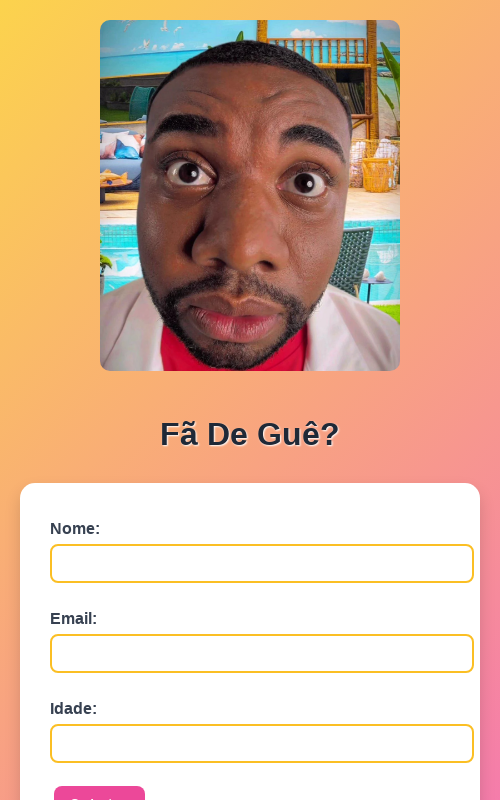